Tests that new todo items are appended to the bottom of the list and the counter displays correctly

Starting URL: https://demo.playwright.dev/todomvc

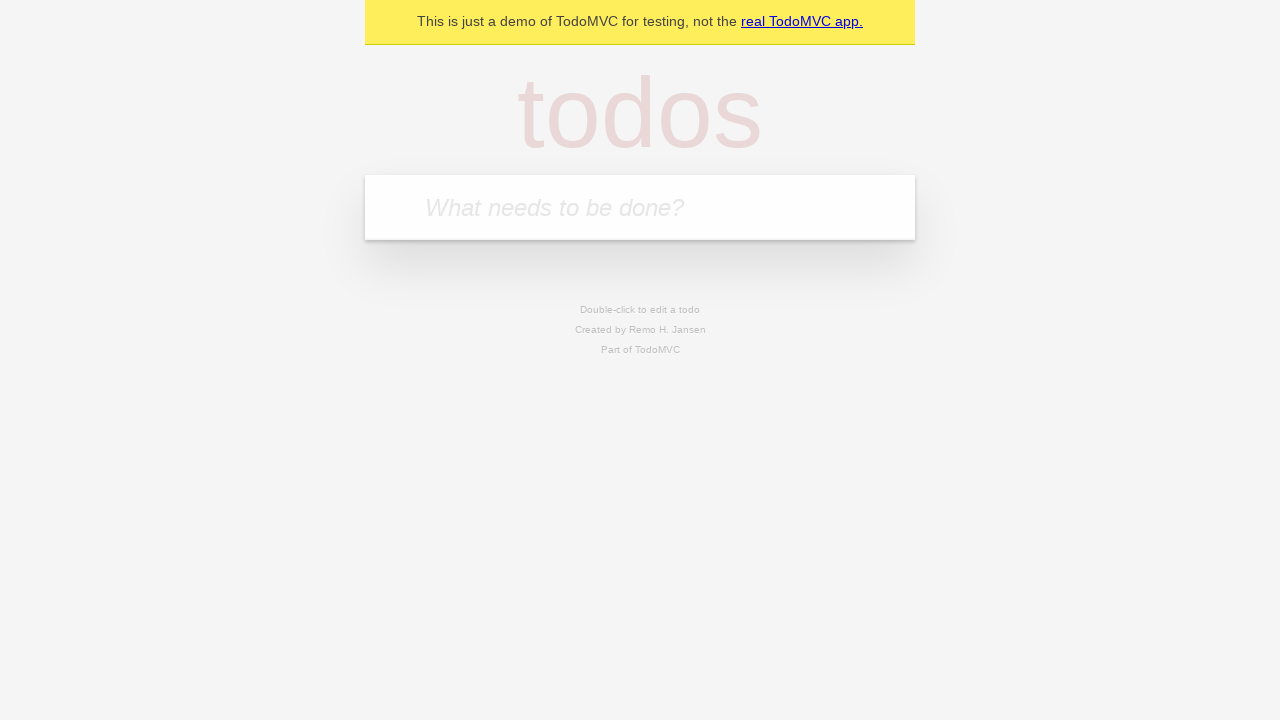

Filled todo input with 'buy some cheese' on internal:attr=[placeholder="What needs to be done?"i]
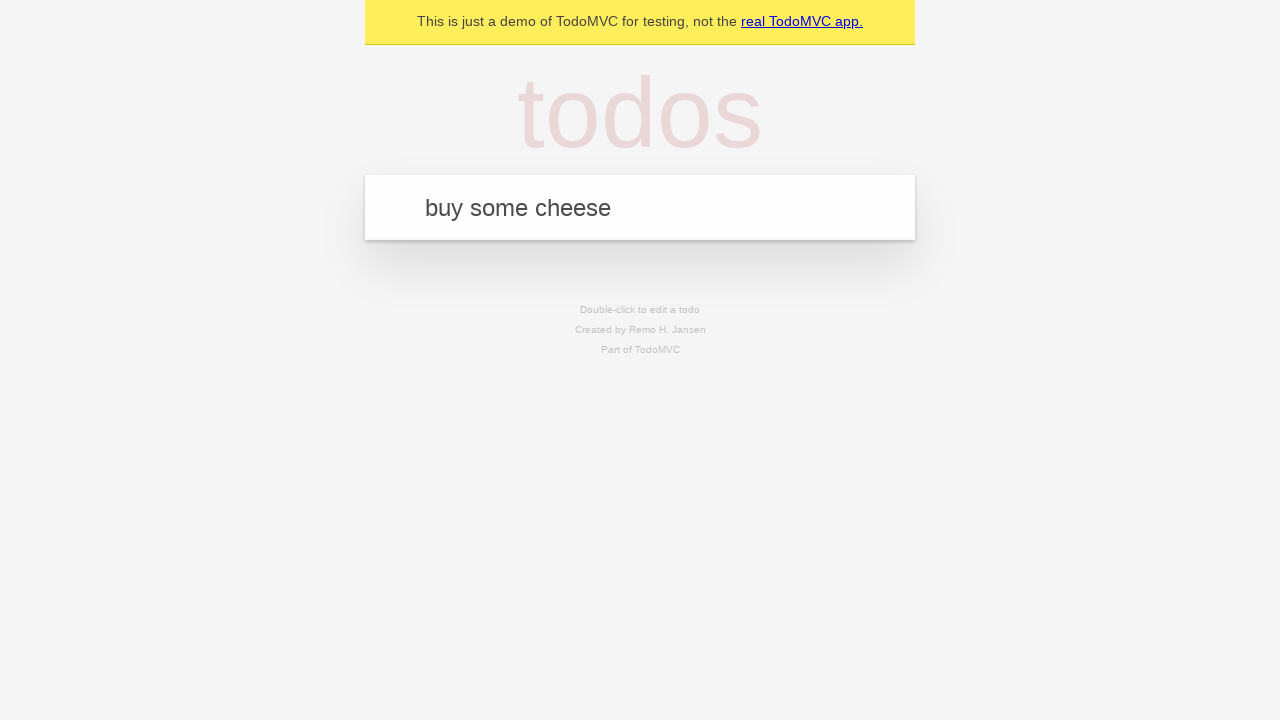

Pressed Enter to add first todo item on internal:attr=[placeholder="What needs to be done?"i]
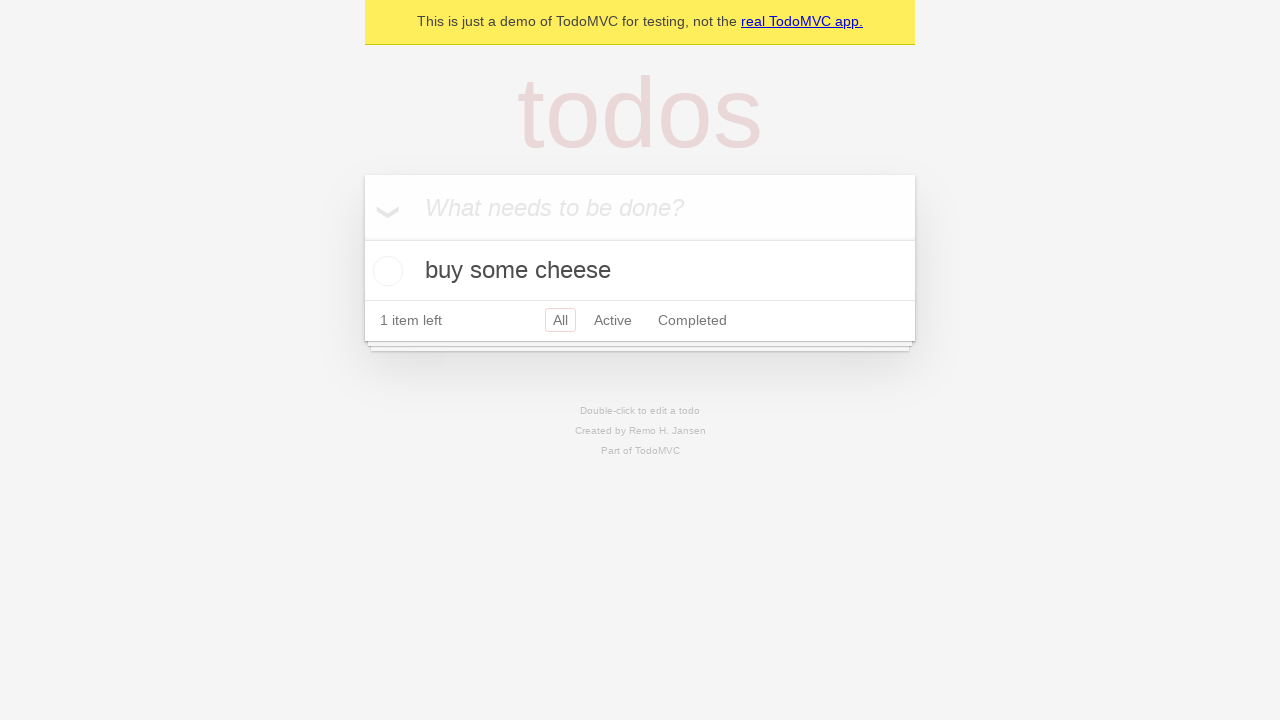

Filled todo input with 'feed the cat' on internal:attr=[placeholder="What needs to be done?"i]
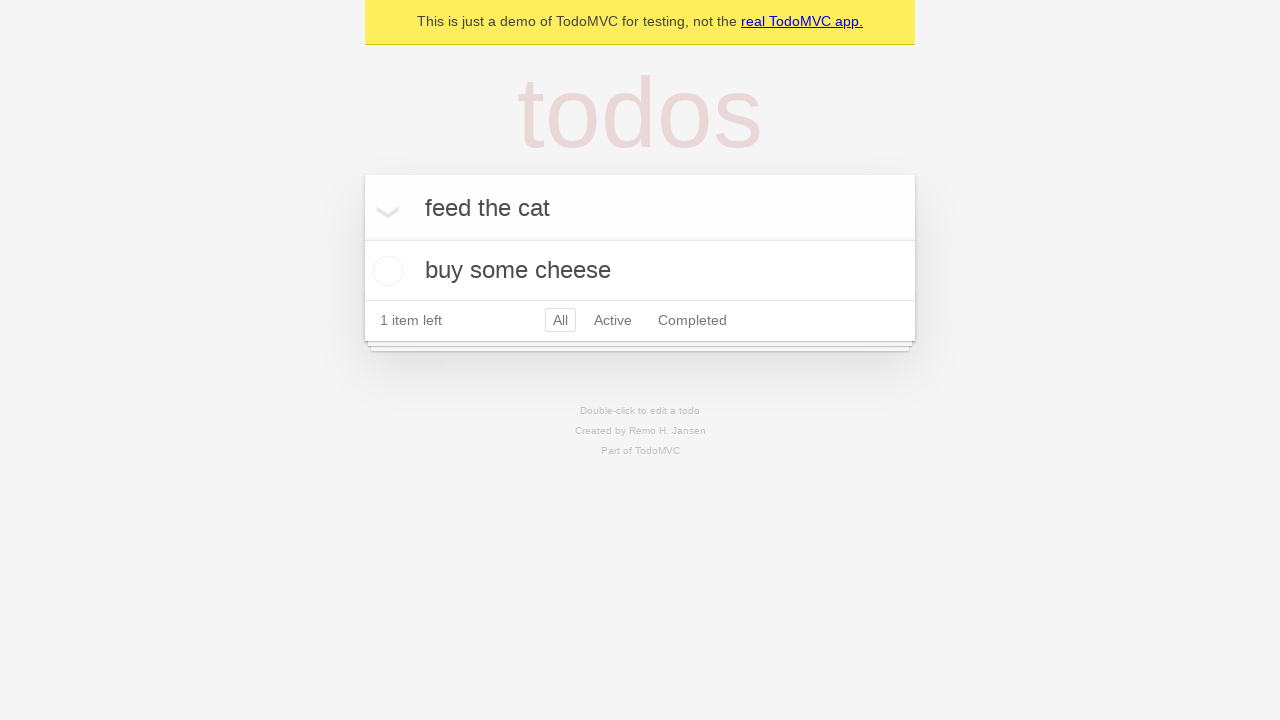

Pressed Enter to add second todo item on internal:attr=[placeholder="What needs to be done?"i]
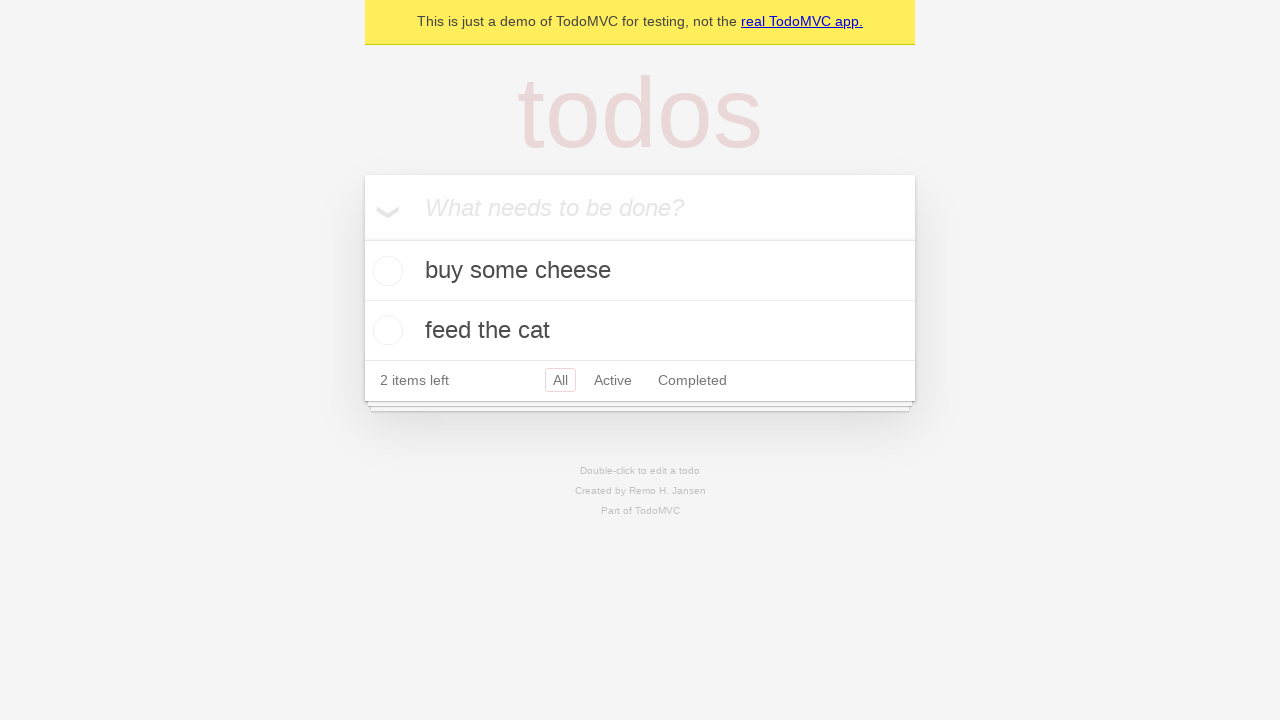

Filled todo input with 'book a doctors appointment' on internal:attr=[placeholder="What needs to be done?"i]
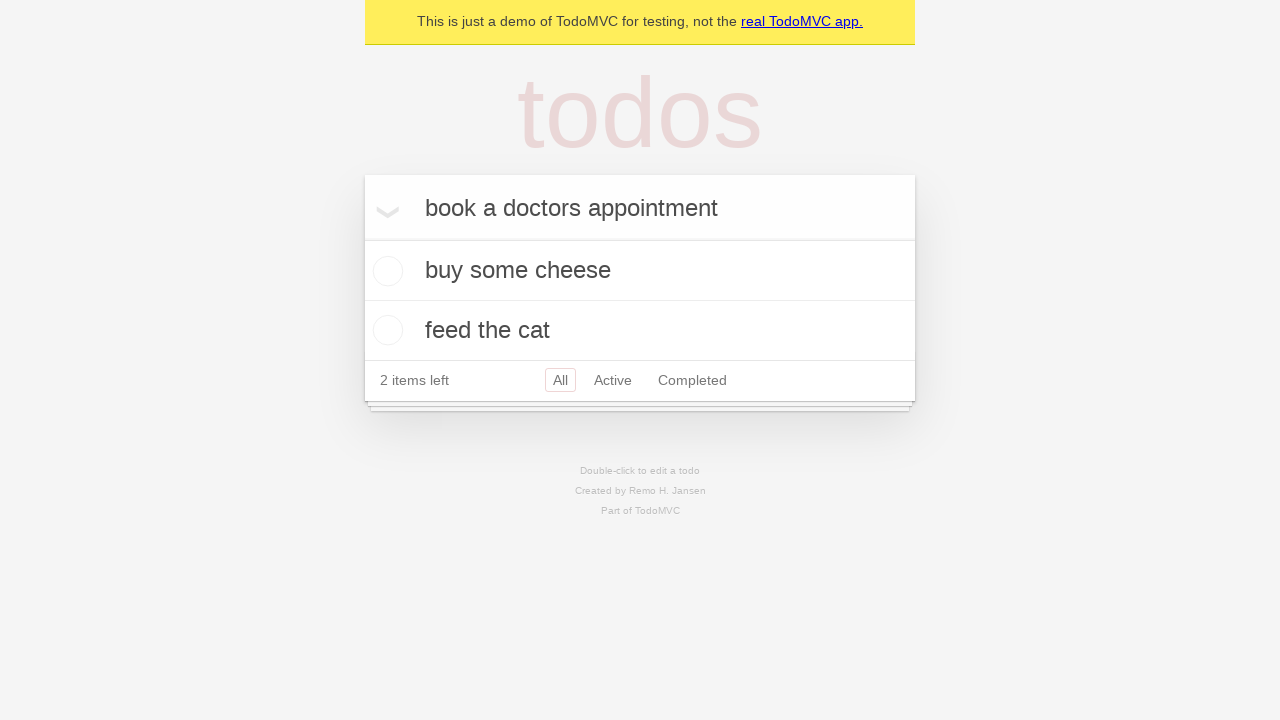

Pressed Enter to add third todo item on internal:attr=[placeholder="What needs to be done?"i]
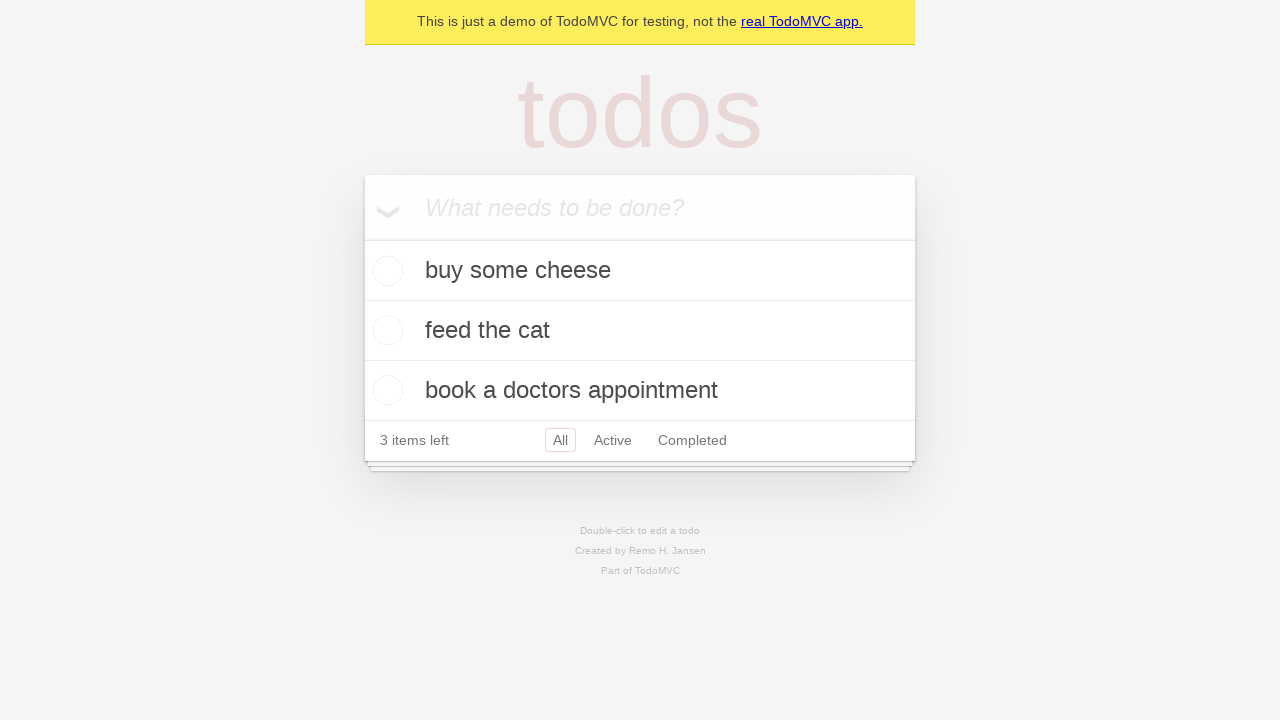

Verified that all three todo items were added and counter displays '3 items left'
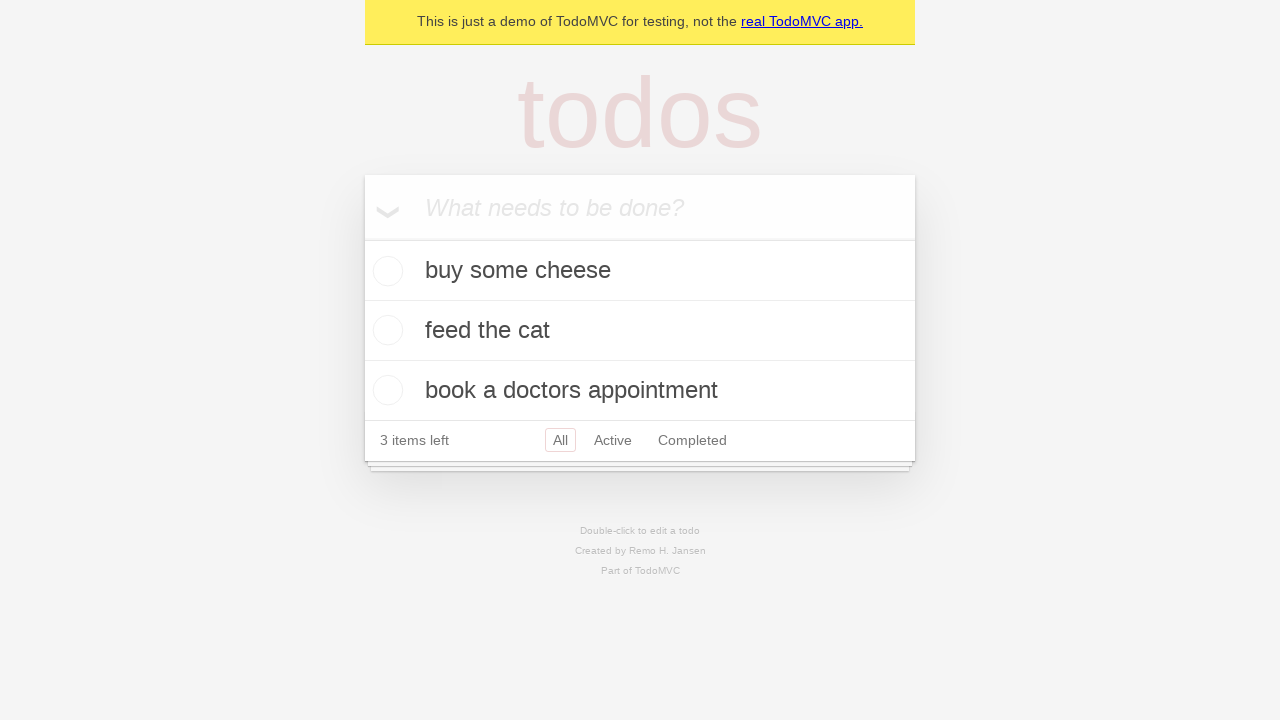

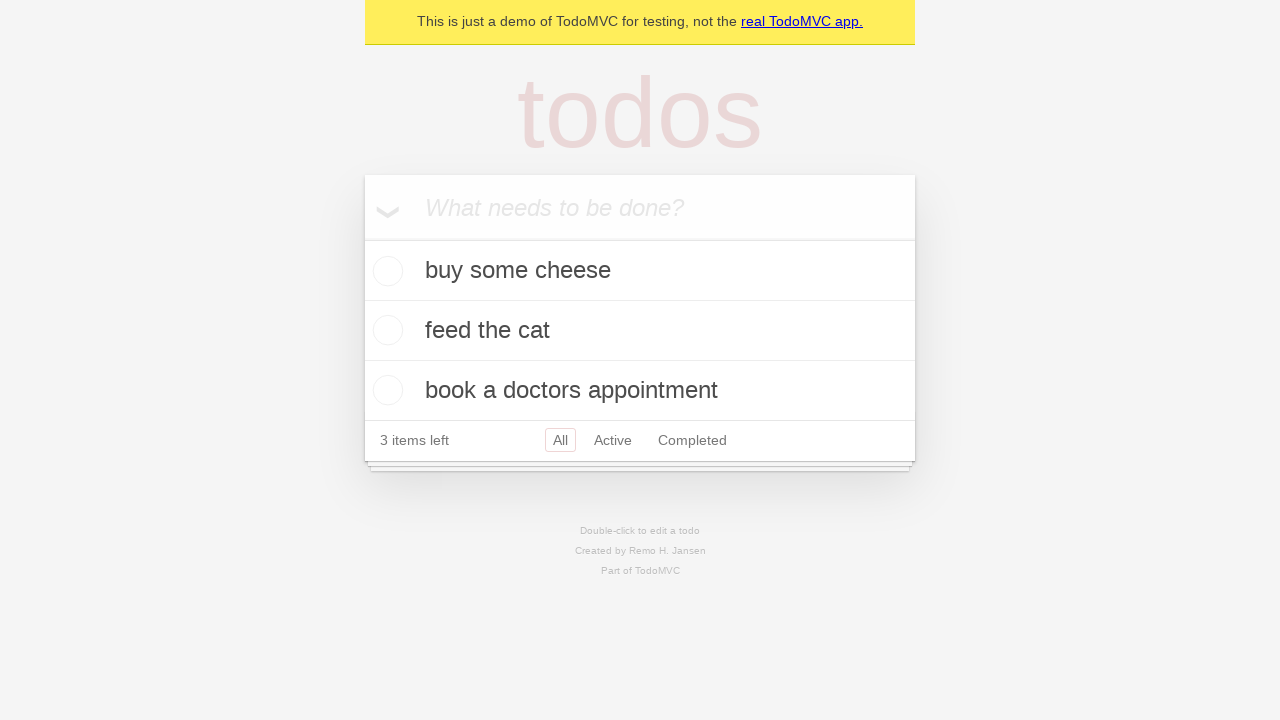